Tests the Autify trial signup form by filling in first name, last name, company name, and attempting to interact with the company size dropdown.

Starting URL: https://app.autify.com/trial

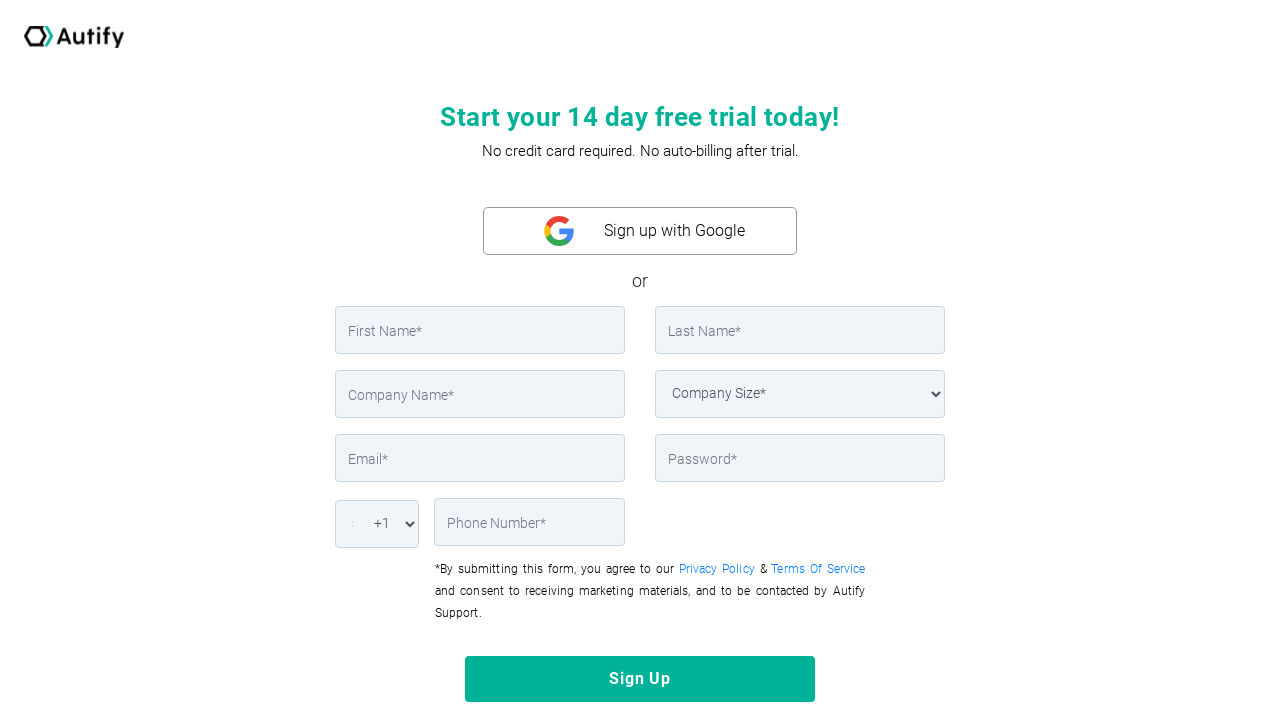

Filled first name field with 'Marcus' on input[name='first_name']
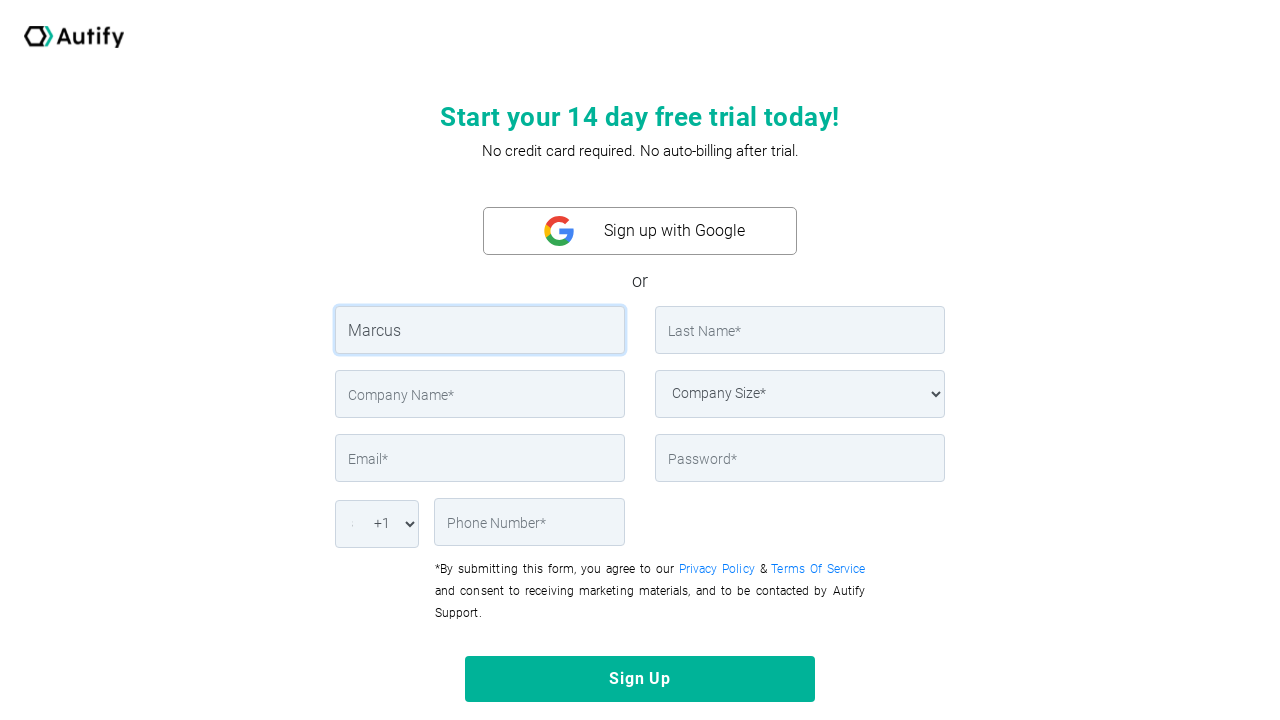

Filled last name field with 'Thompson' on input[name='last_name']
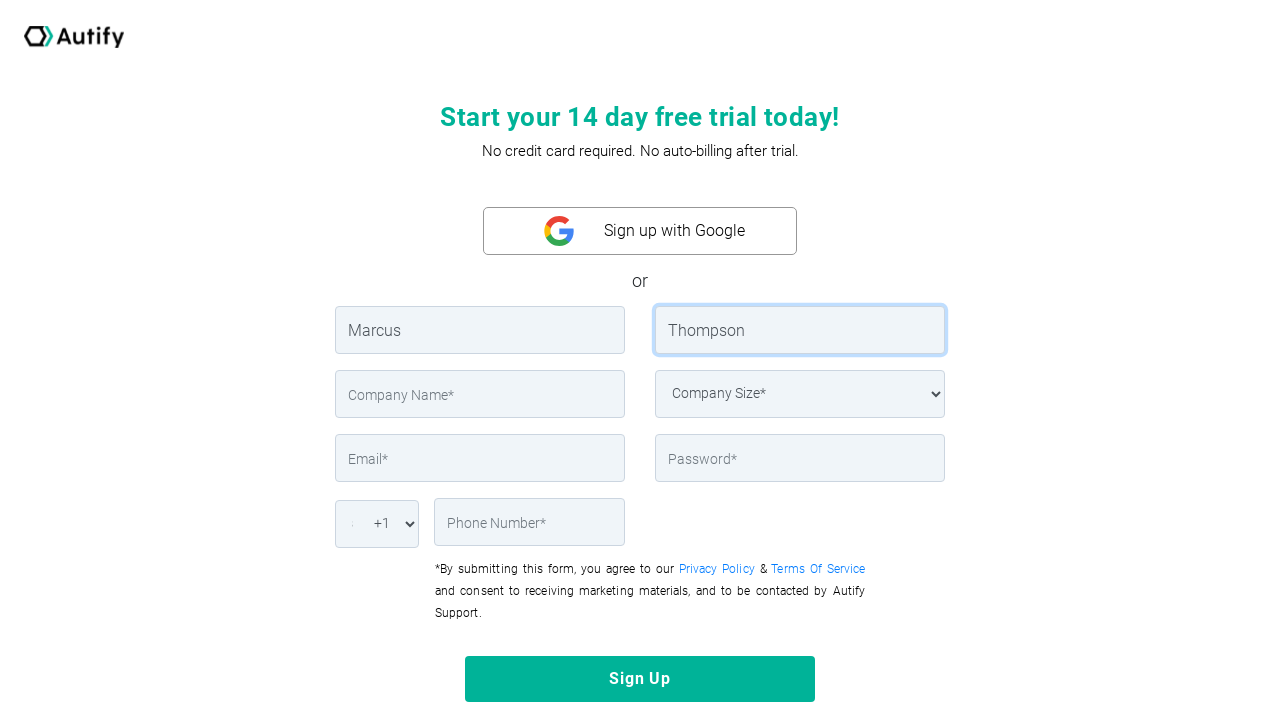

Filled company name field with 'TechVentures Inc' on input[name='company']
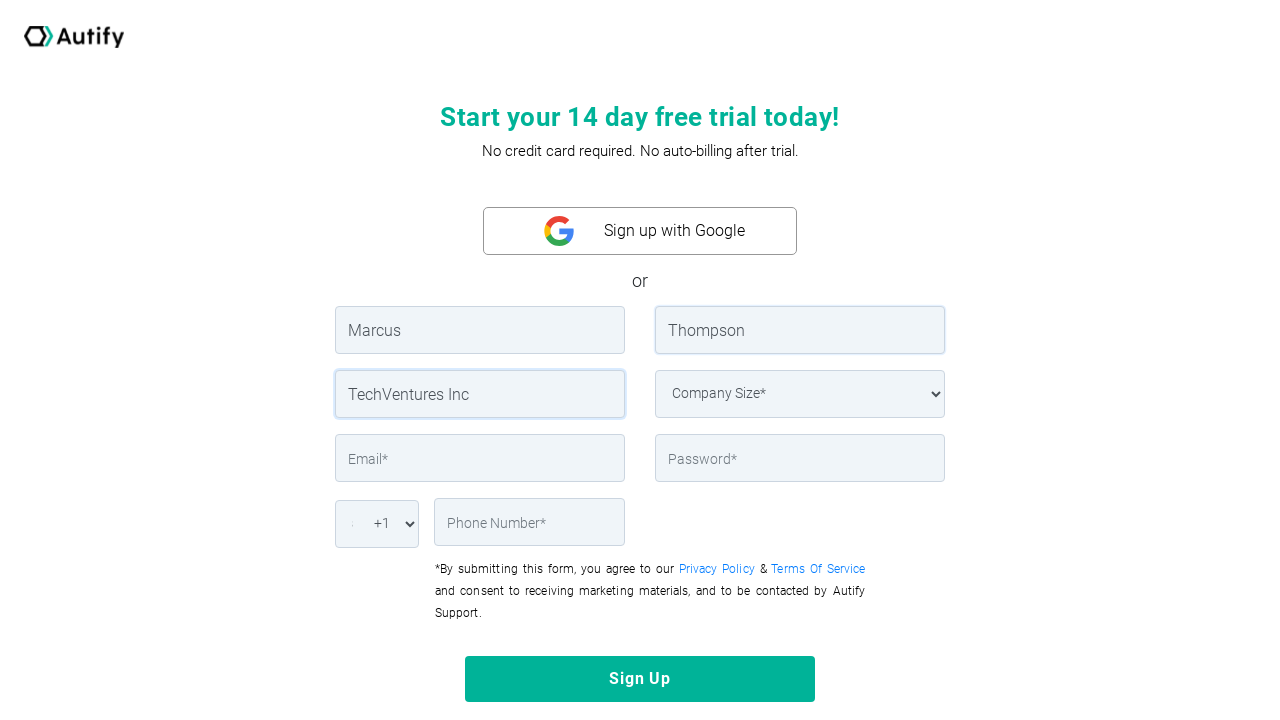

Clicked on company size dropdown at (800, 394) on select[name='company_size']
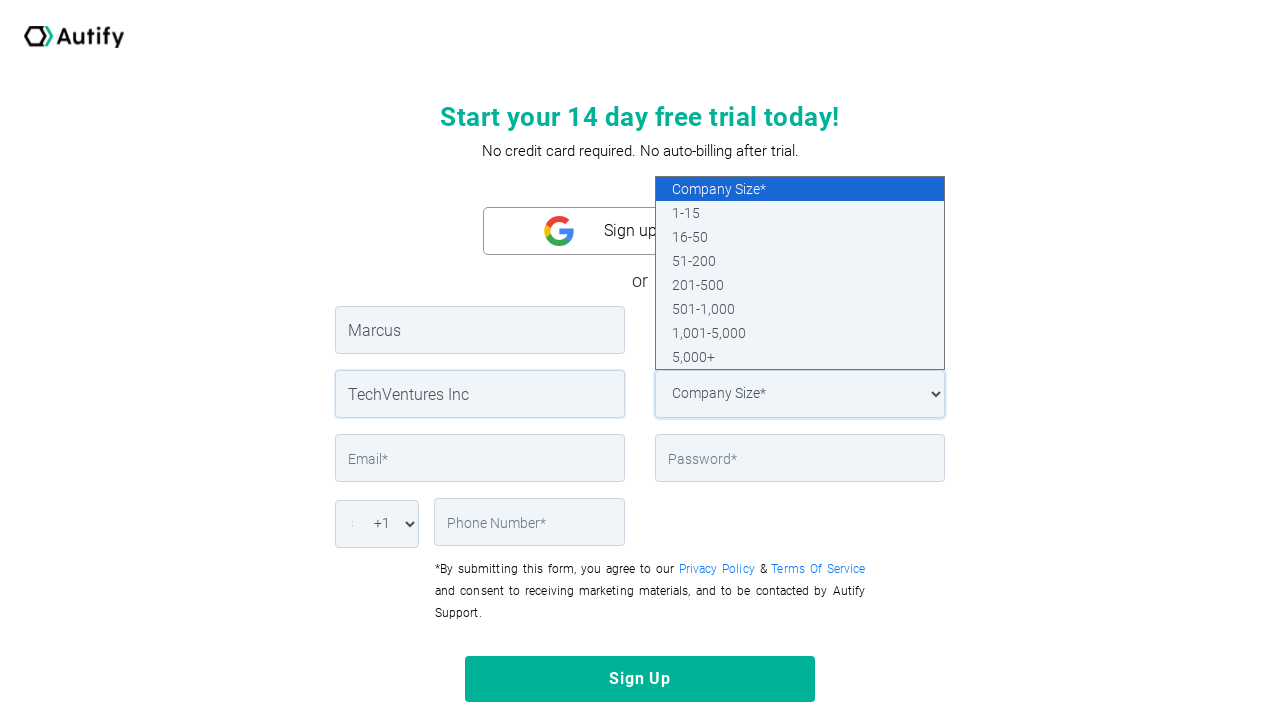

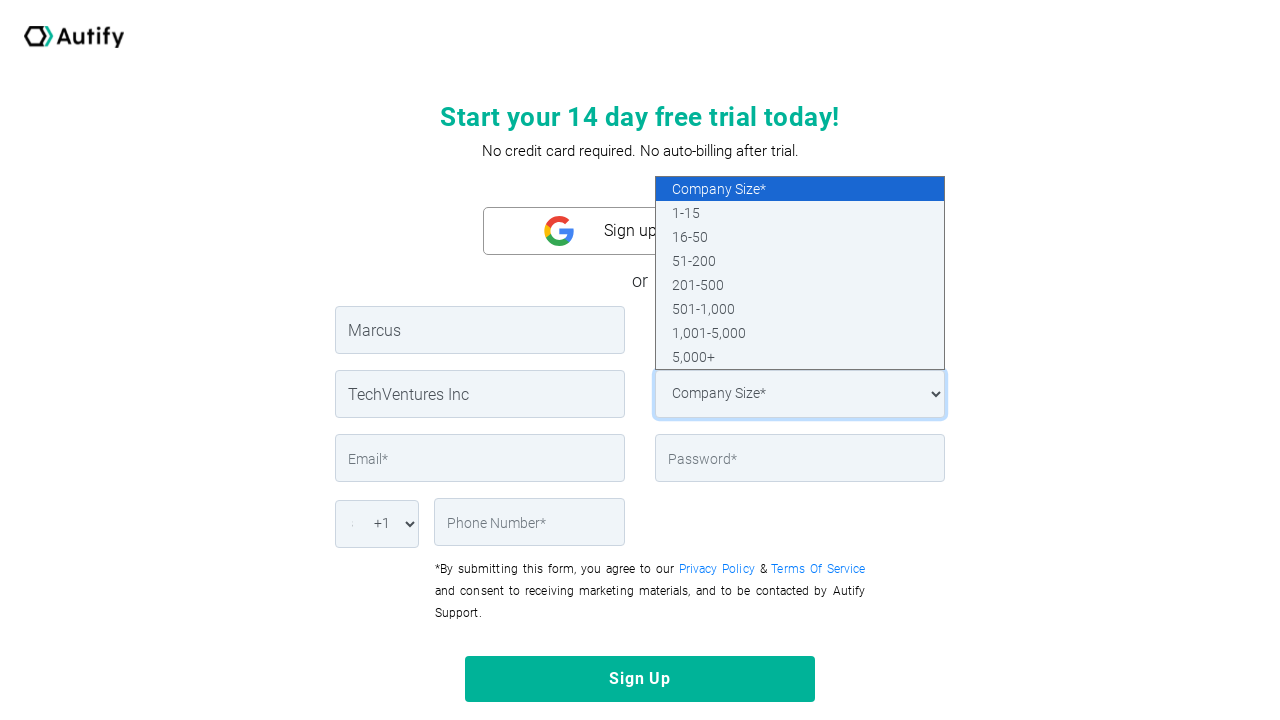